Tests browser page reload functionality by navigating to Infosys website and refreshing the page twice

Starting URL: https://www.infosys.com/

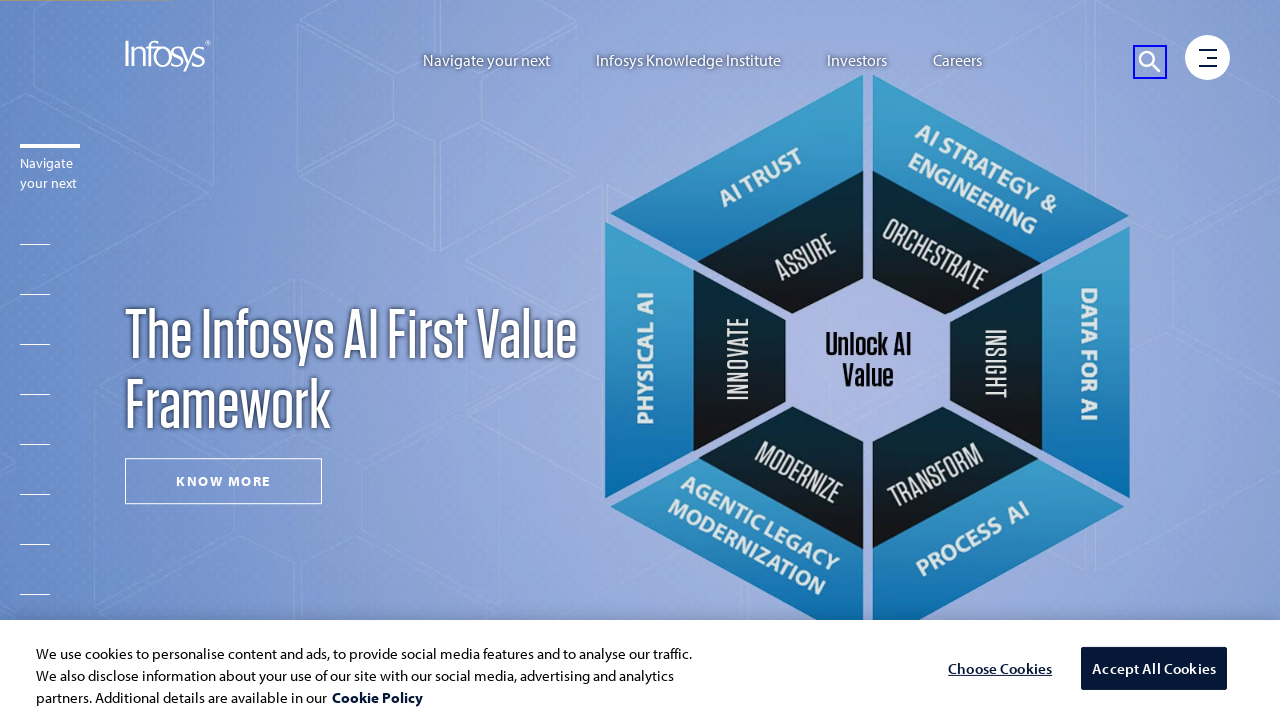

Navigated to Infosys website
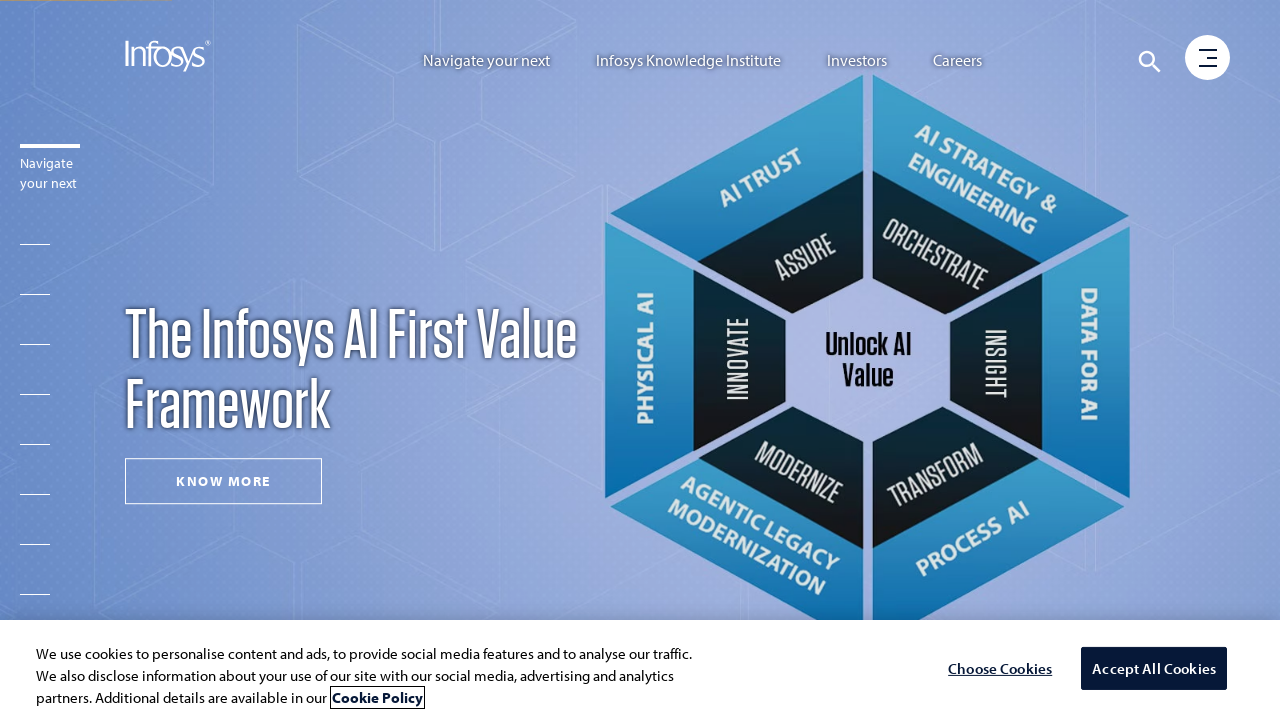

First page reload completed
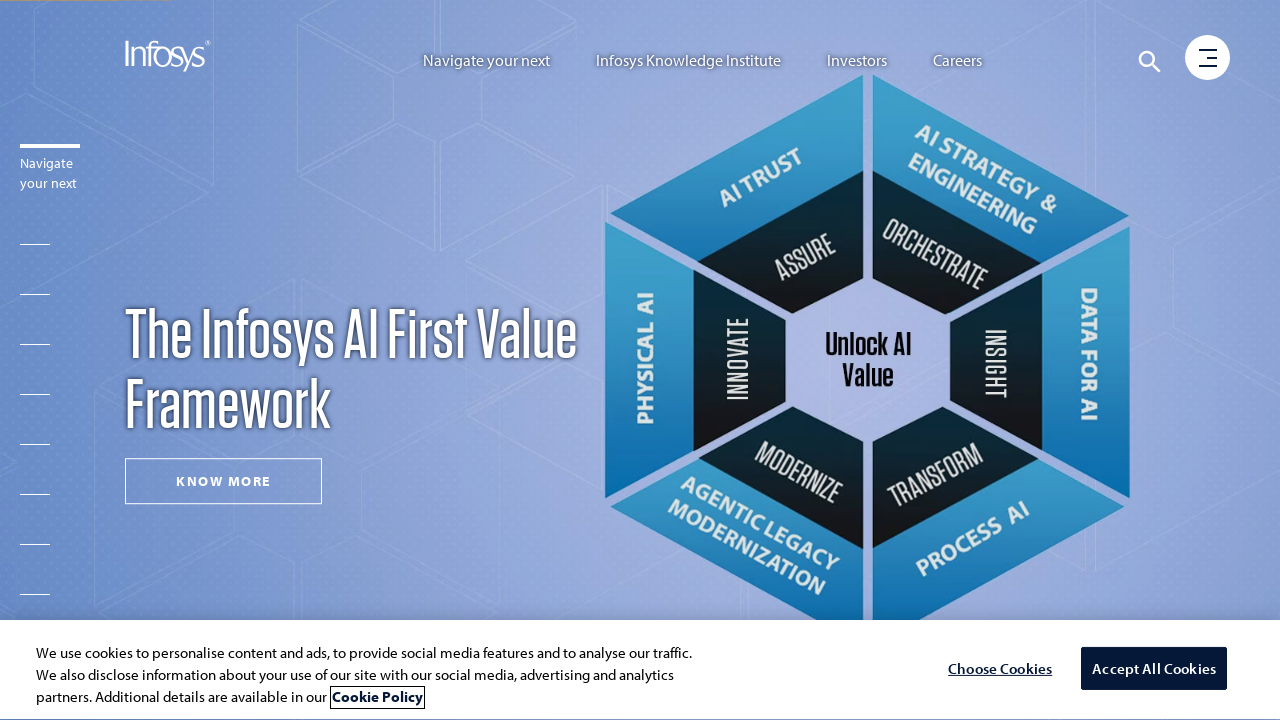

Page loaded after first refresh
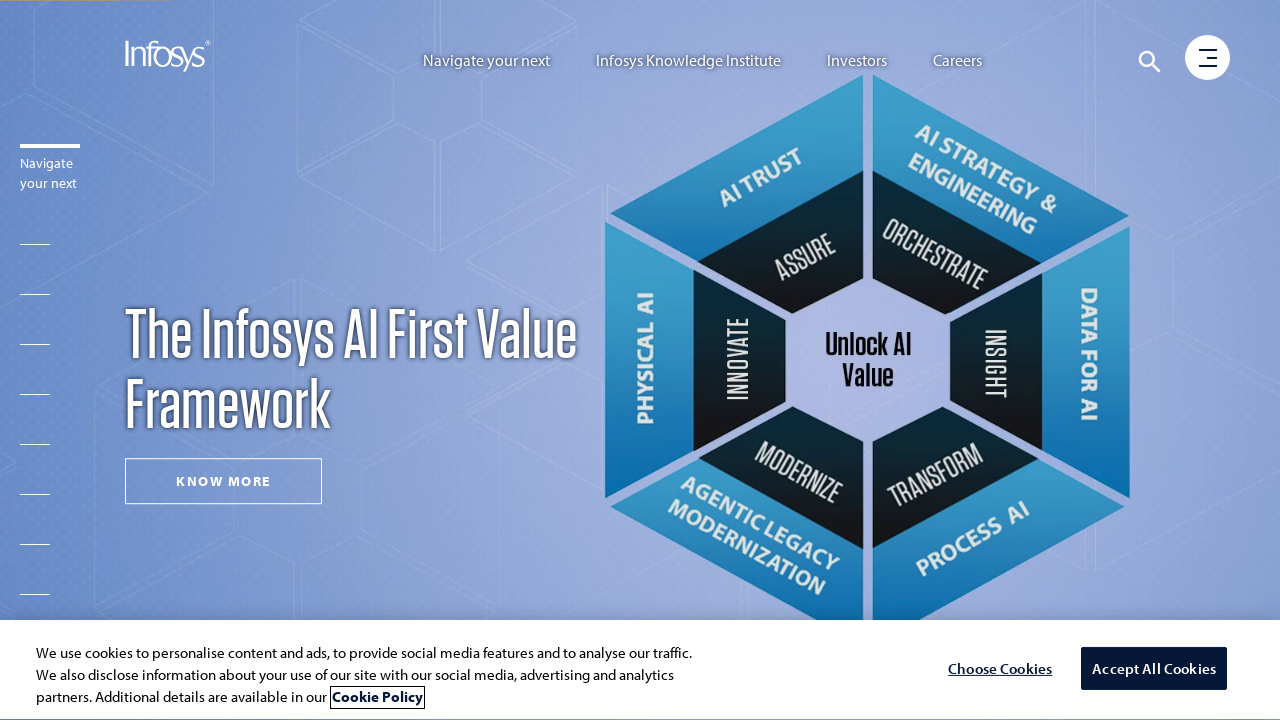

Second page reload completed
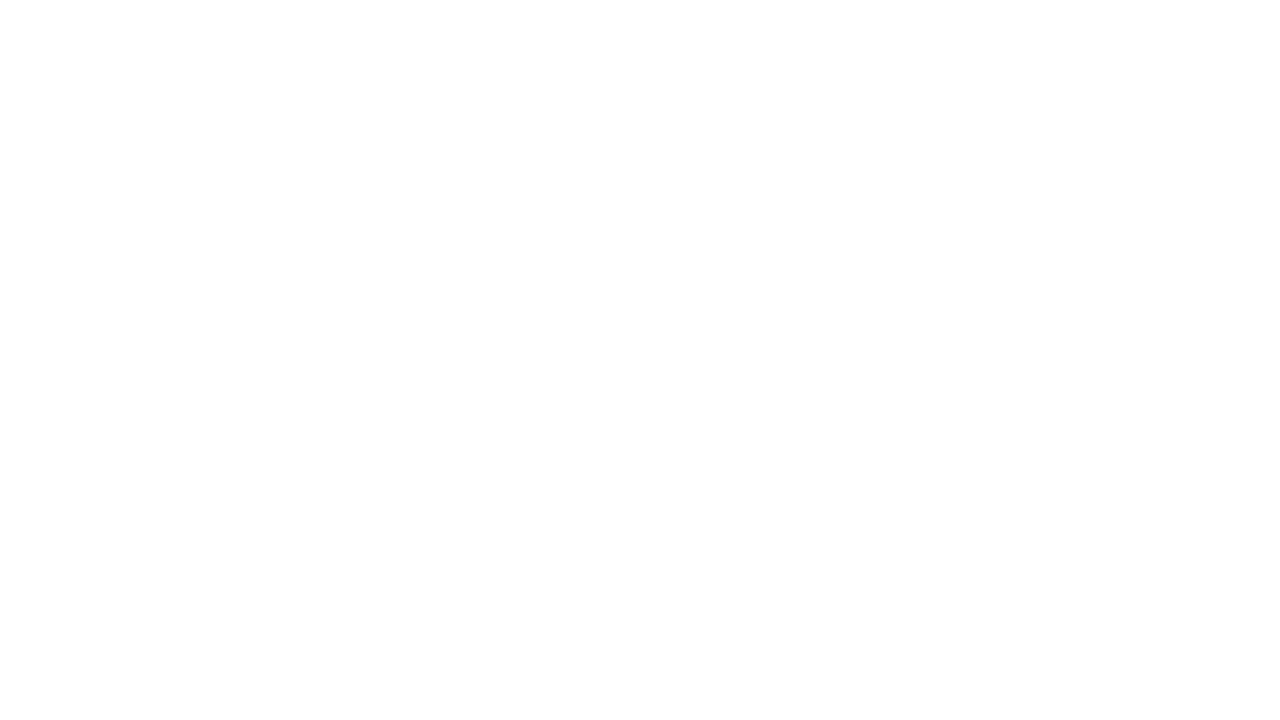

Page loaded after second refresh
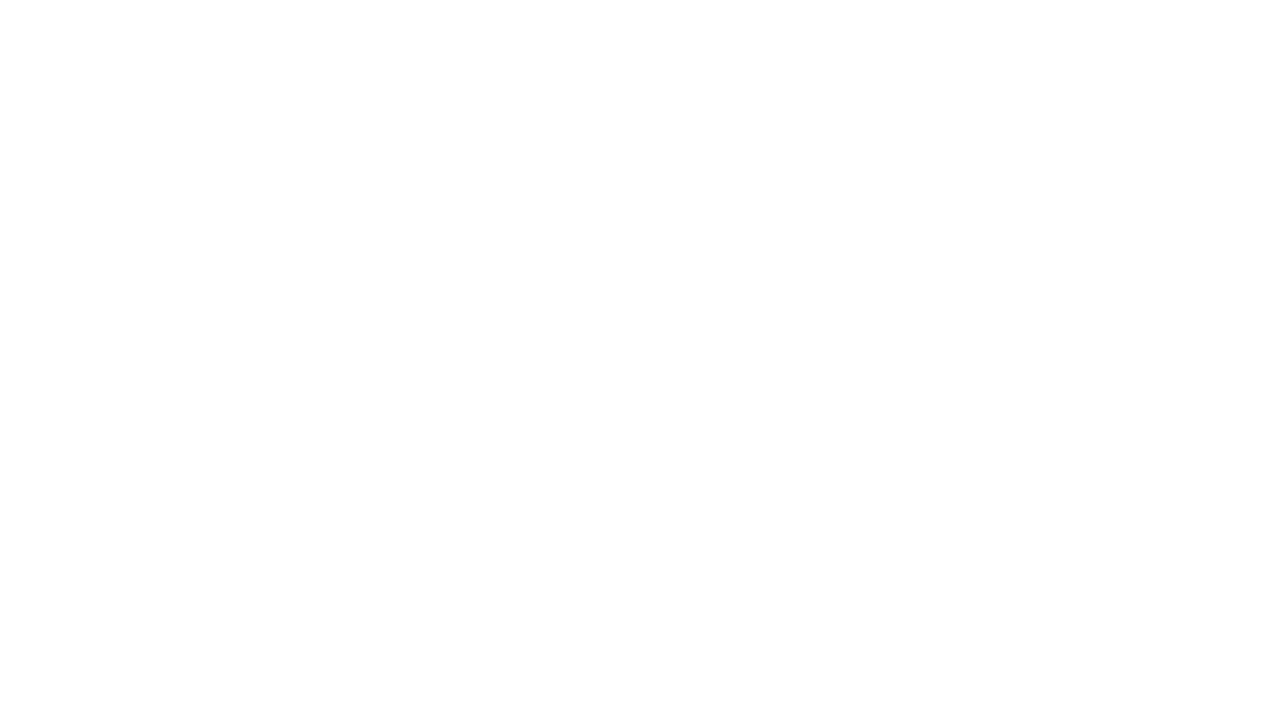

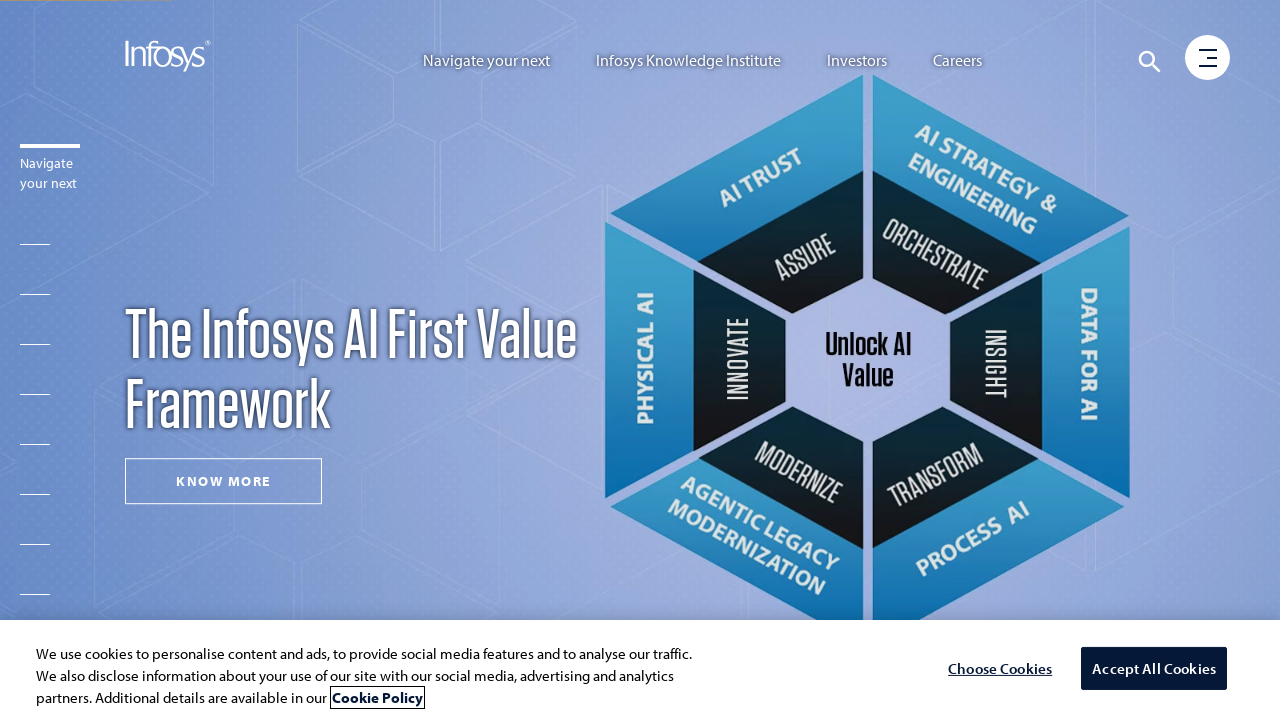